Navigates to the training support homepage and clicks the "About Us" link to verify navigation works correctly

Starting URL: https://v1.training-support.net

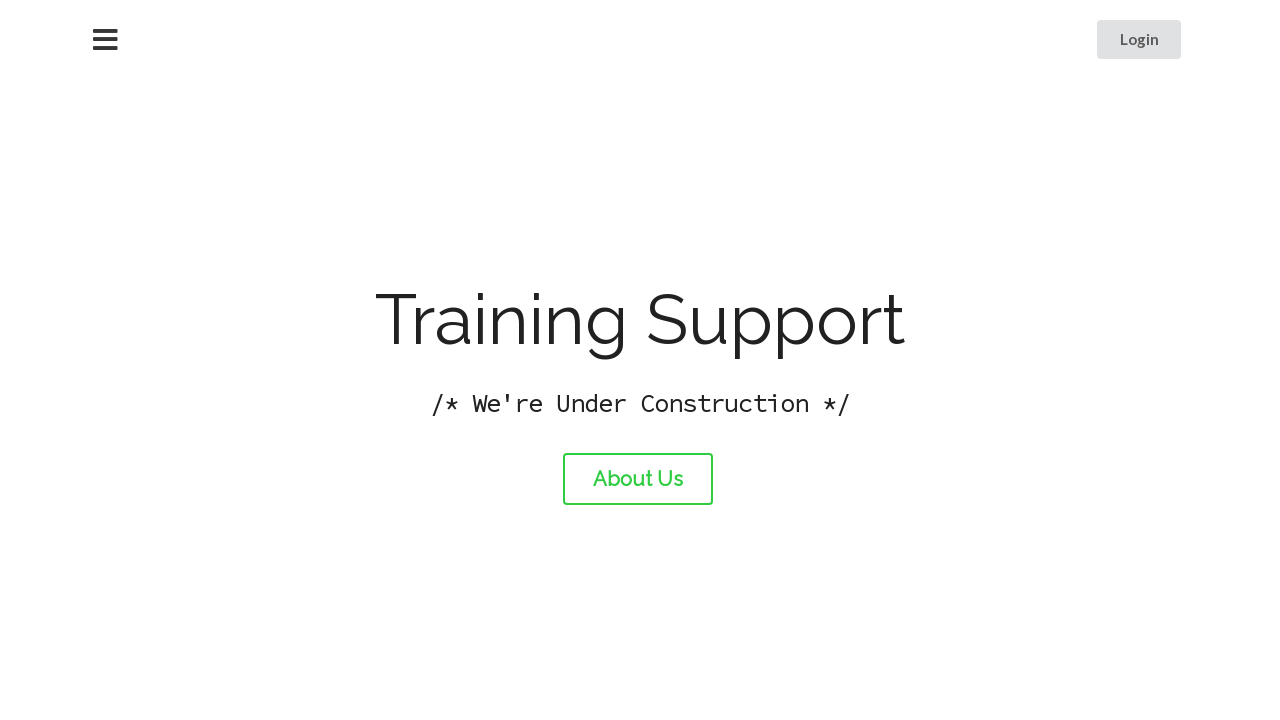

Navigated to training support homepage at https://v1.training-support.net
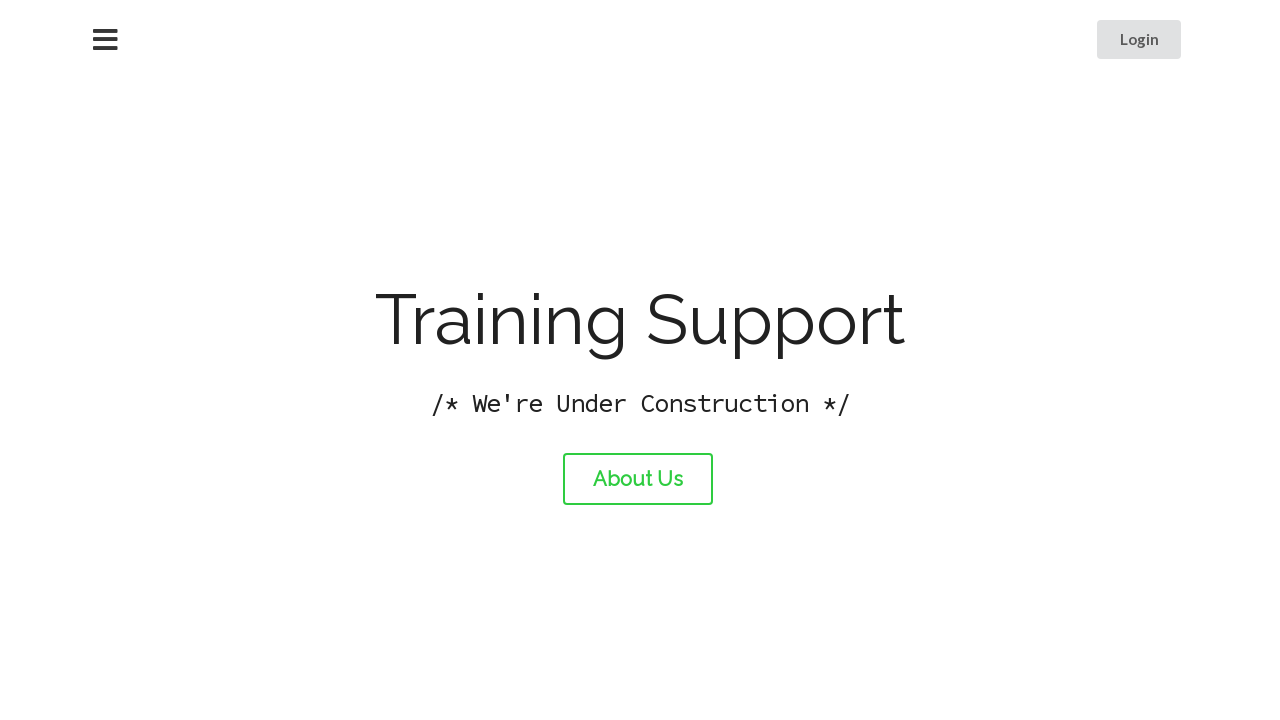

Clicked the 'About Us' link at (638, 479) on #about-link
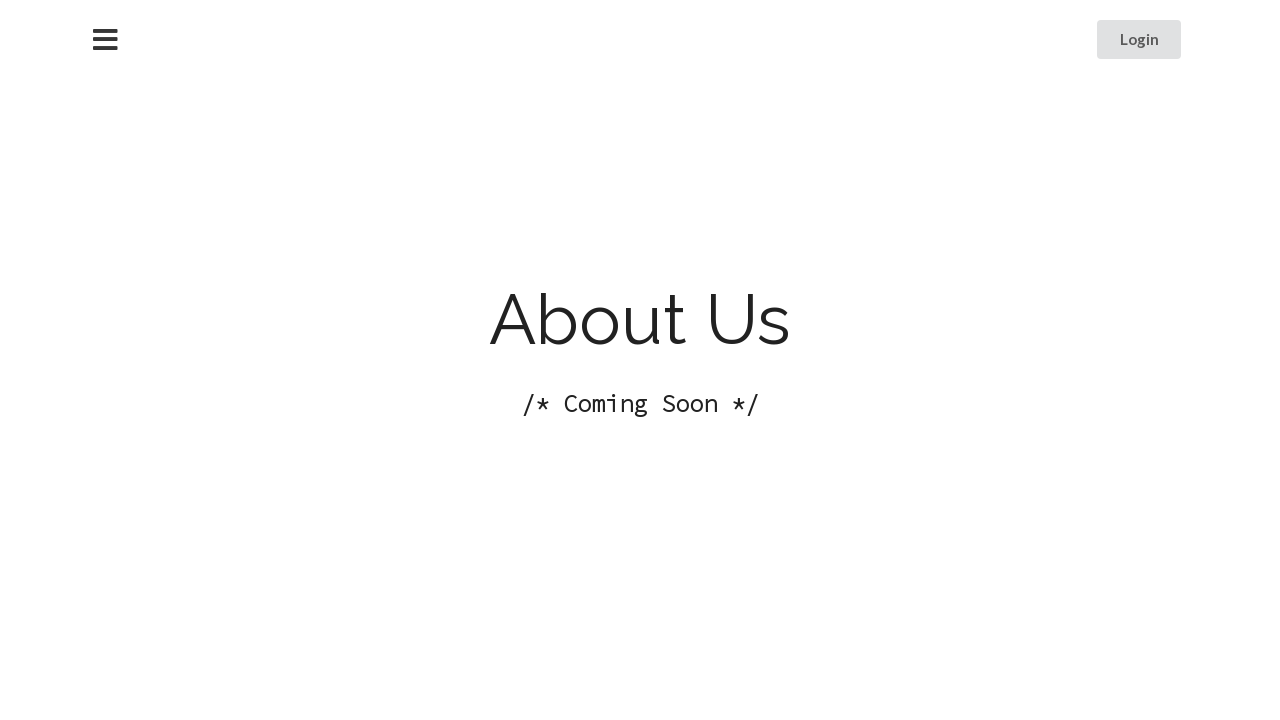

Page load completed after navigating to About Us
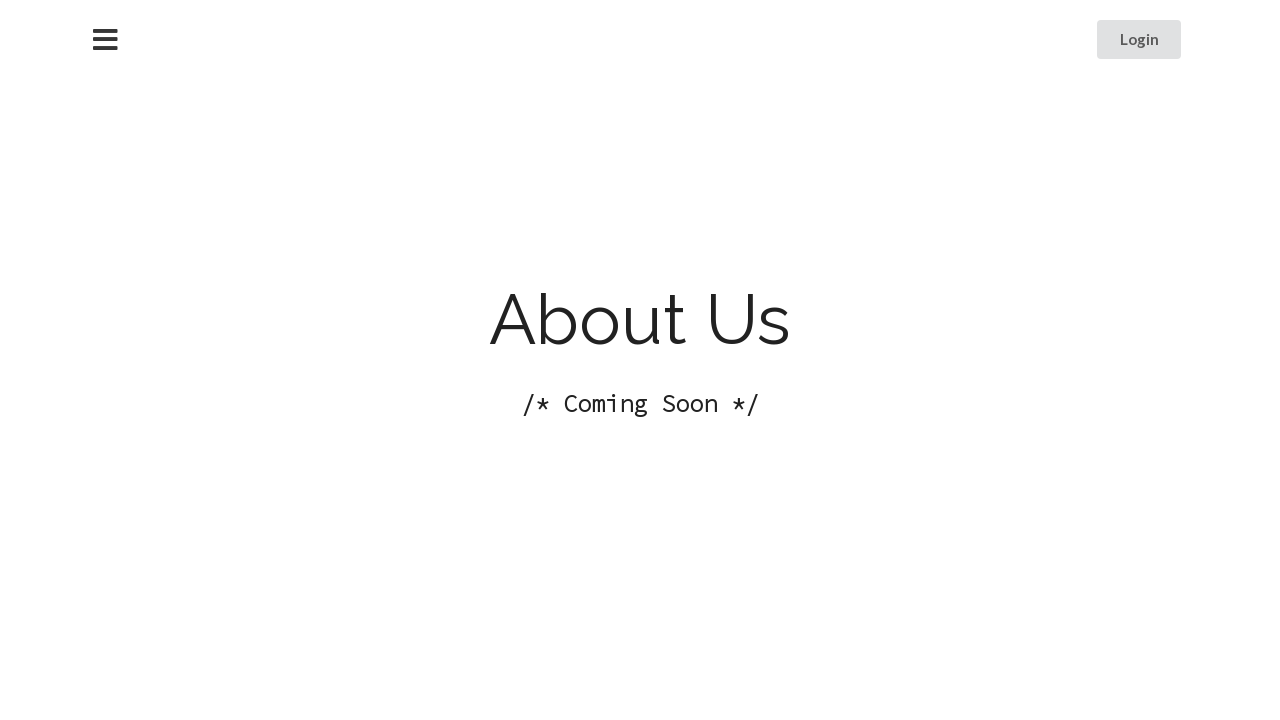

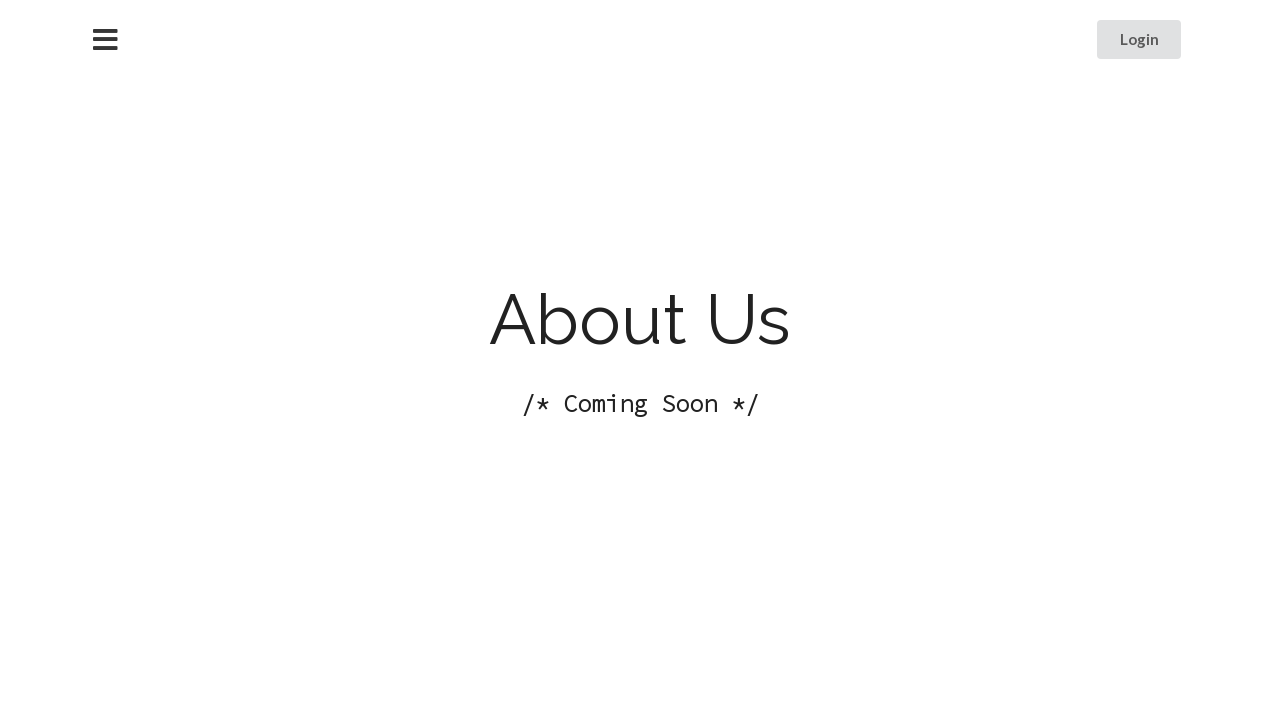